Tests iframe handling by navigating through menu to Multiple iframe page and filling a username field inside a nested iframe

Starting URL: https://demoapps.qspiders.com/ui/alert?sublist=0

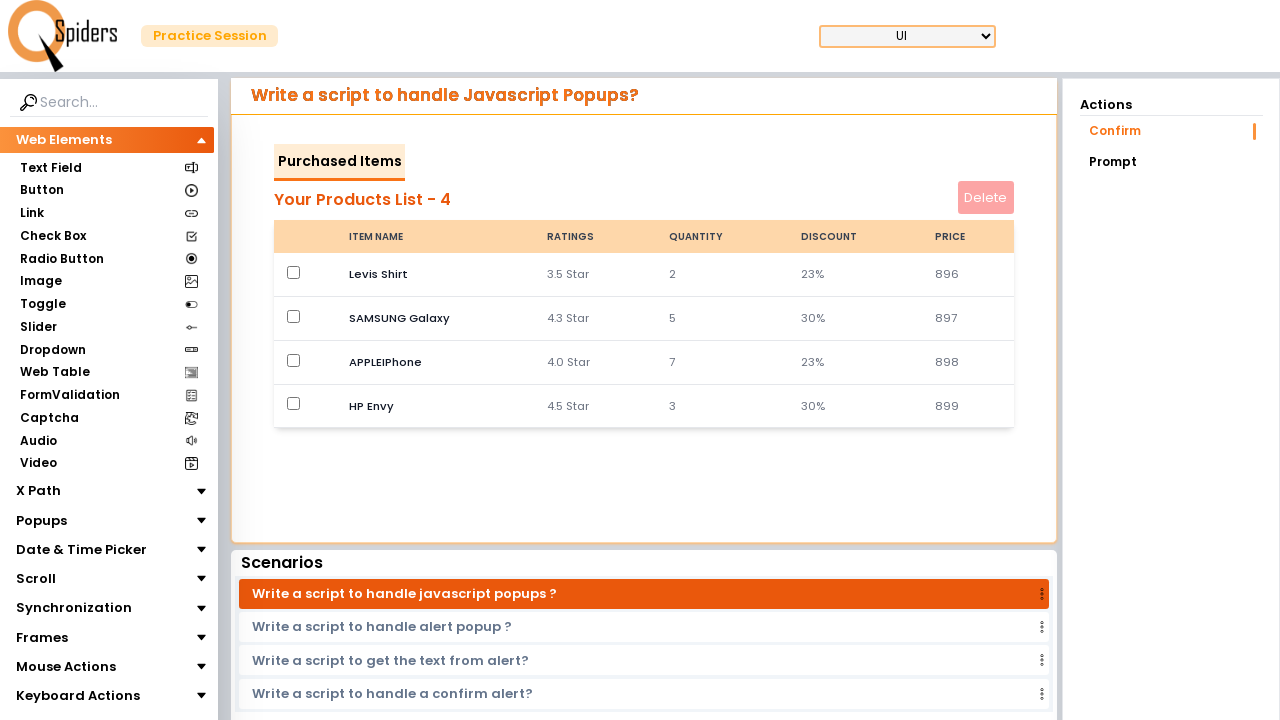

Clicked on Frames section at (42, 637) on xpath=//section[.='Frames']
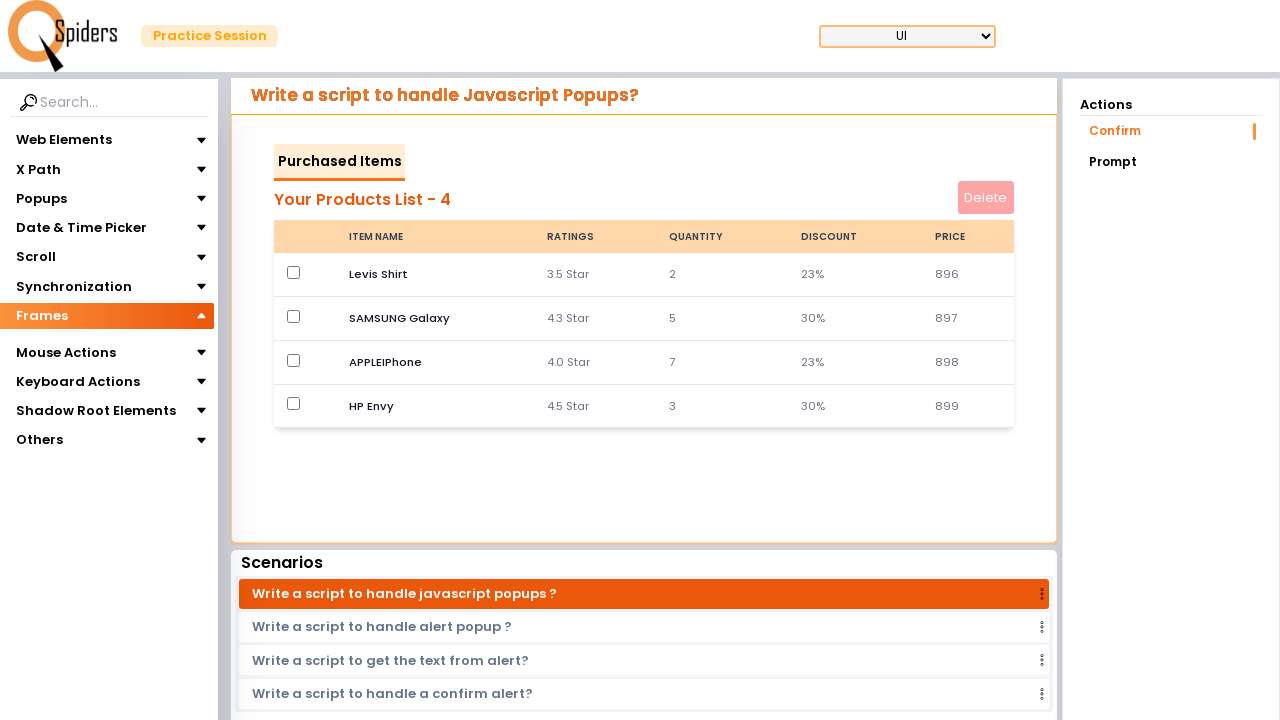

Clicked on iframes option at (44, 343) on xpath=//section[.='iframes']
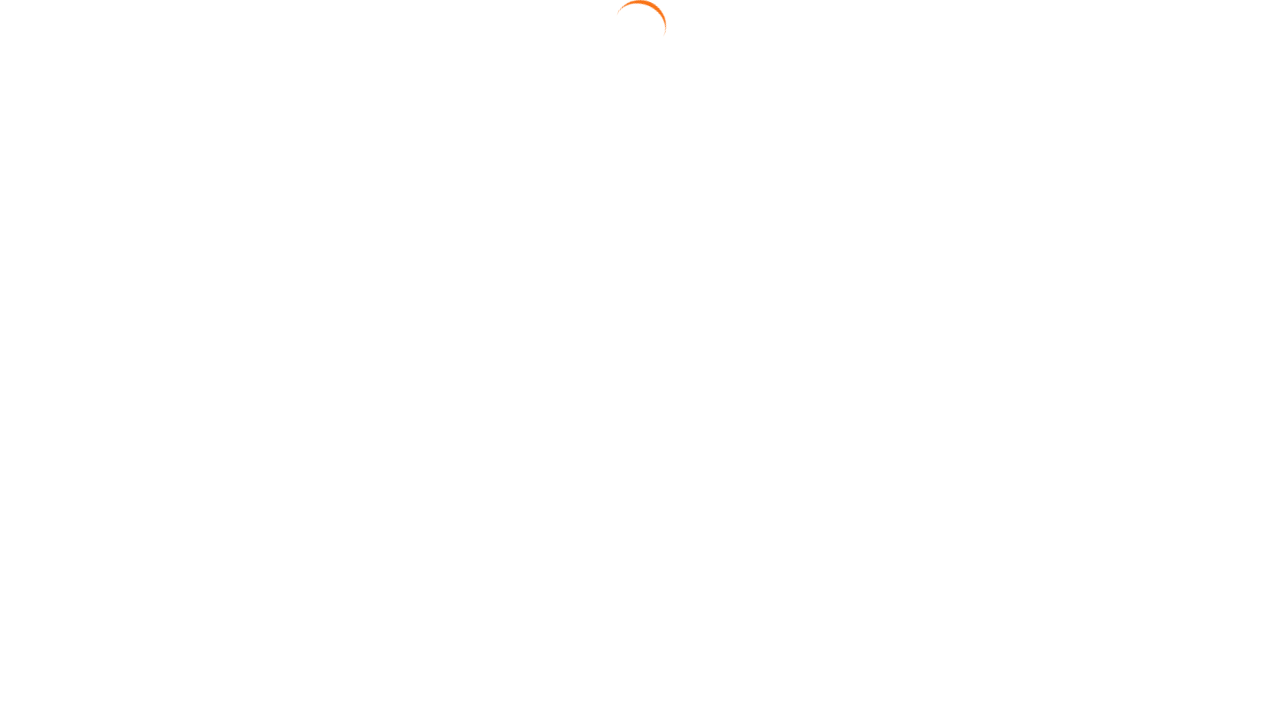

Clicked on Multiple iframe link at (1171, 193) on xpath=//a[.='Multiple iframe']
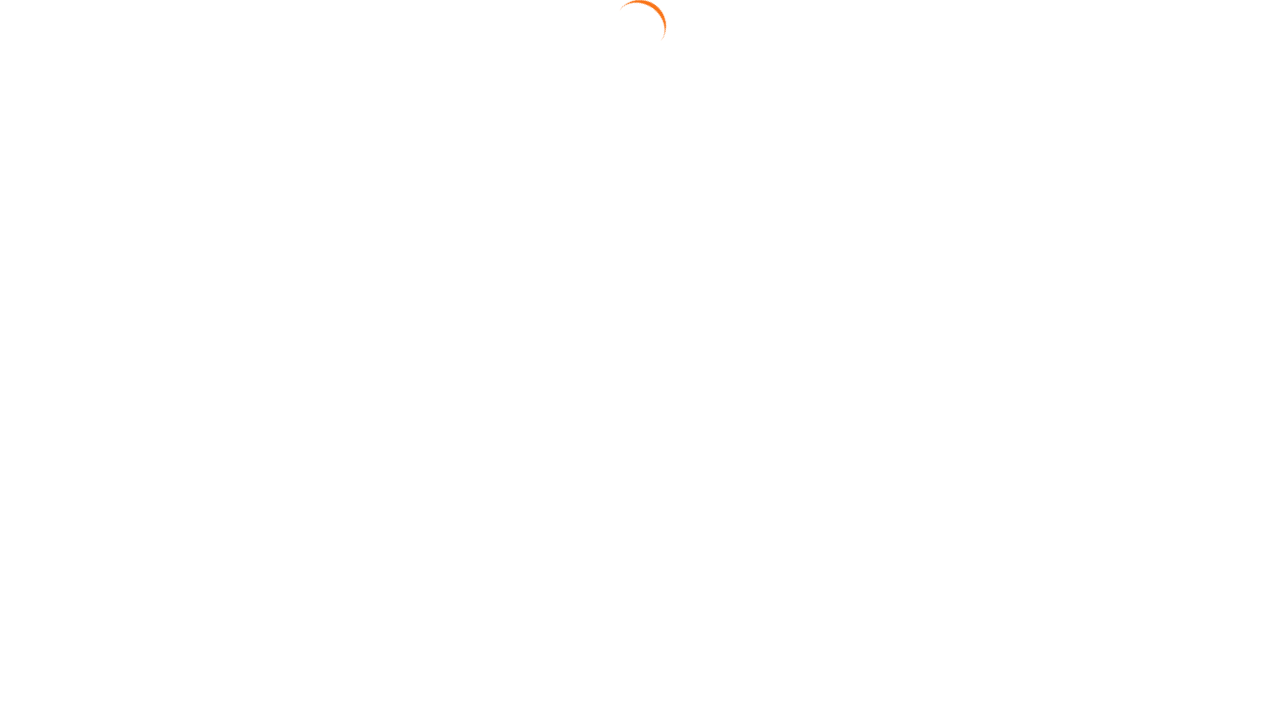

Located the second iframe
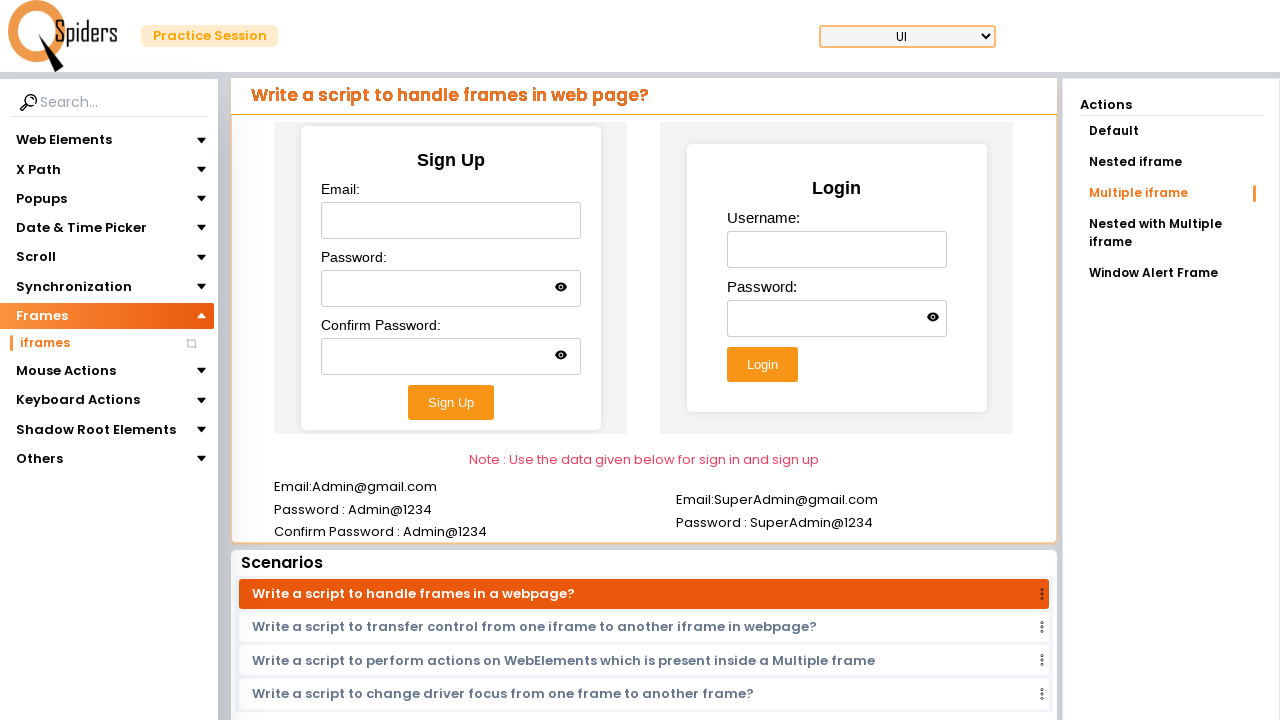

Filled username field inside nested iframe with 'testuser847' on (//iframe[@class='w-full h-96'])[2] >> internal:control=enter-frame >> xpath=//i
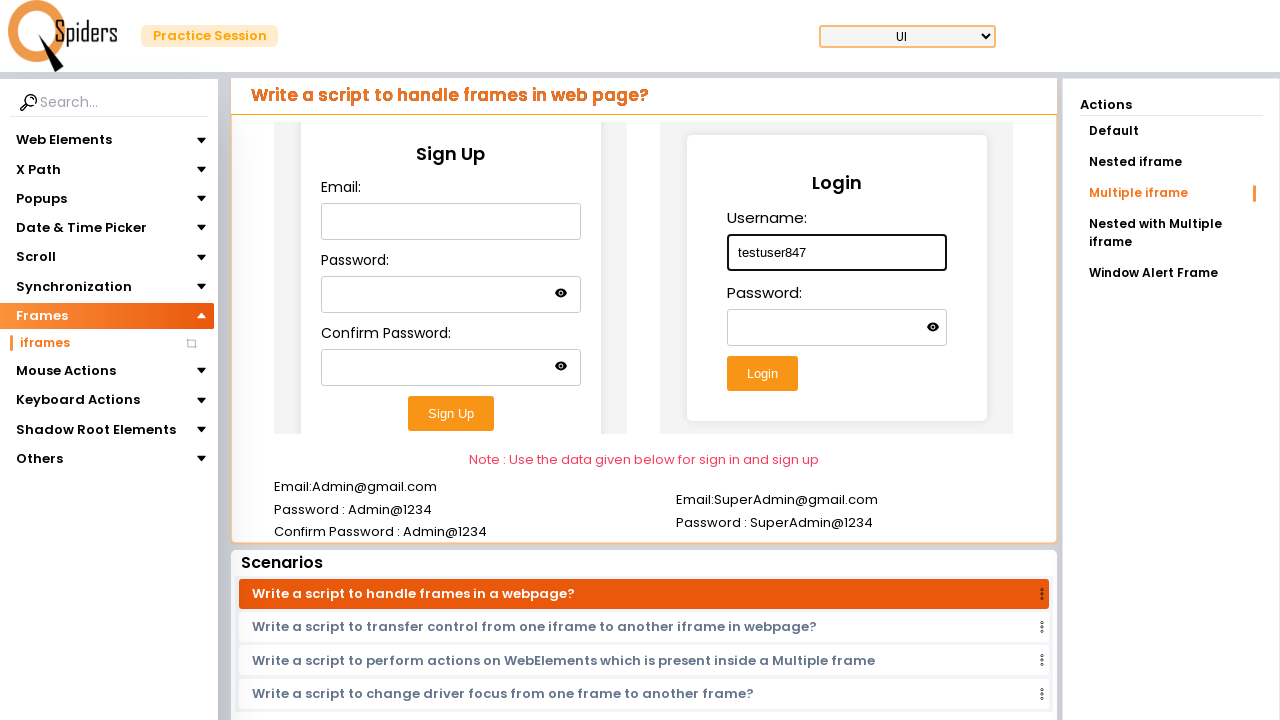

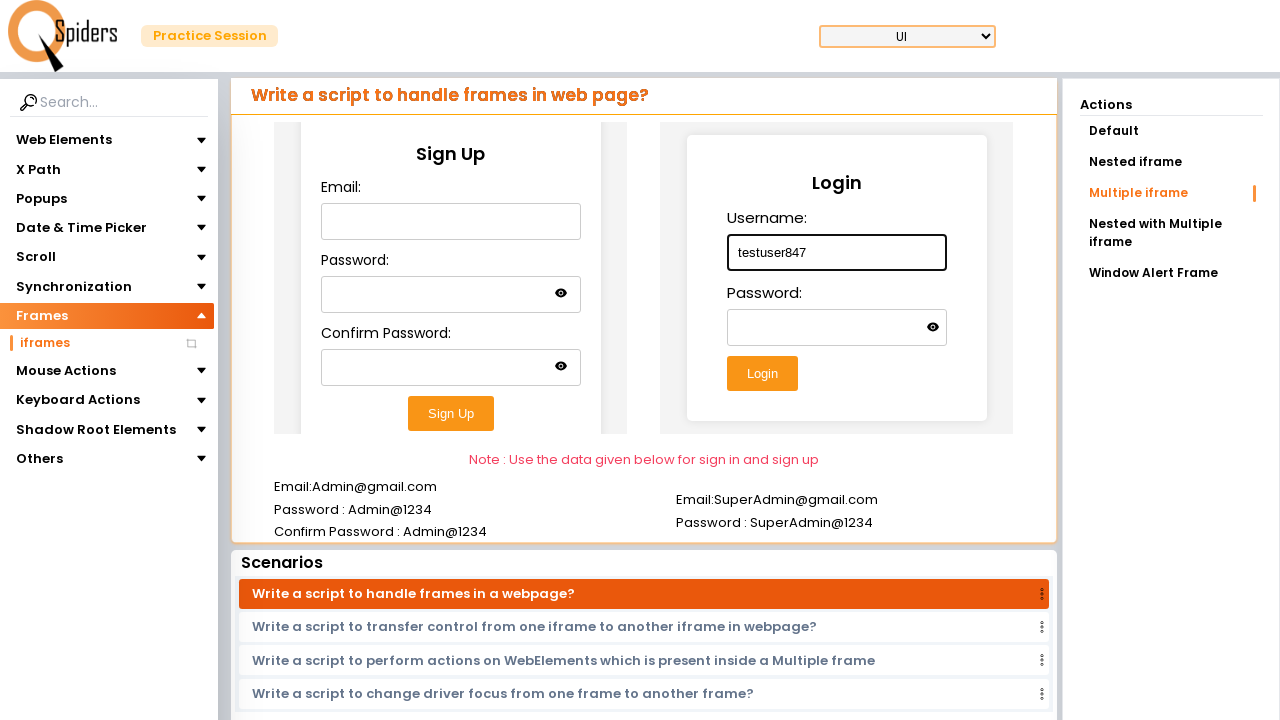